Tests nested iframe navigation by filling a form field on the main page, switching to a nested iframe to select a dropdown option, then switching back to the main page to fill the form field again.

Starting URL: https://www.hyrtutorials.com/p/frames-practice.html

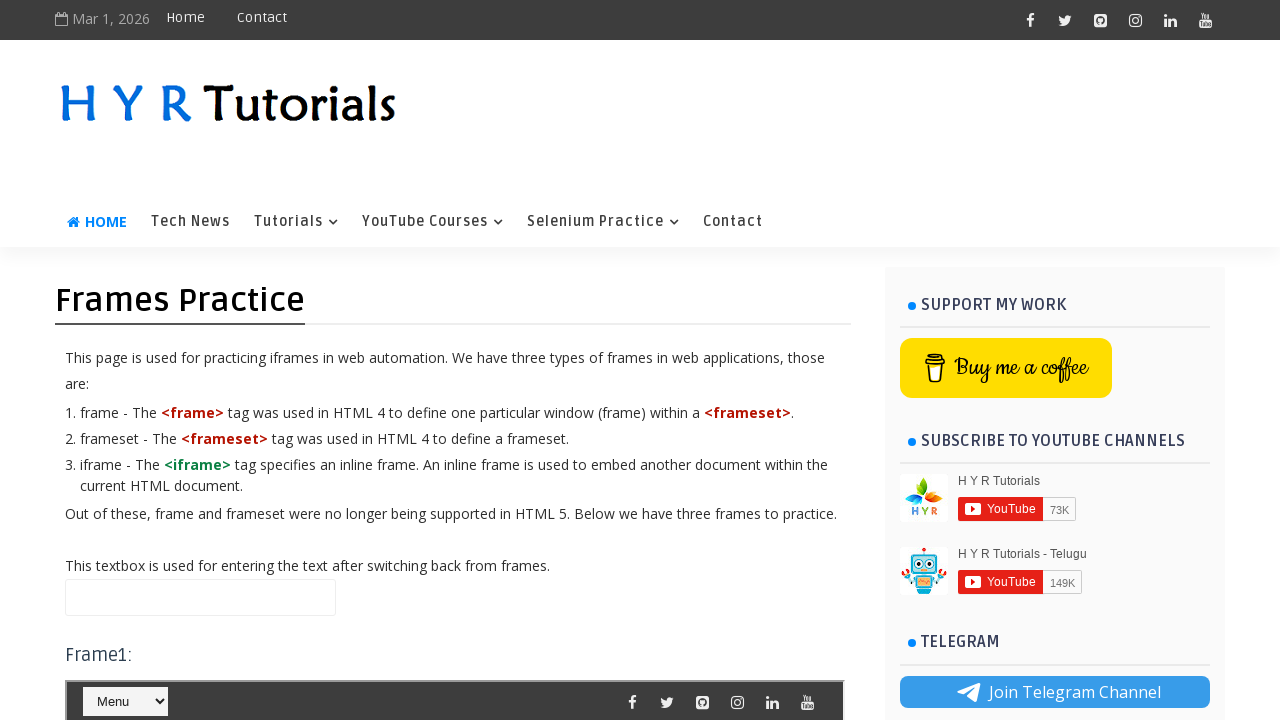

Filled name input on main page with 'Main Web Page' on input#name
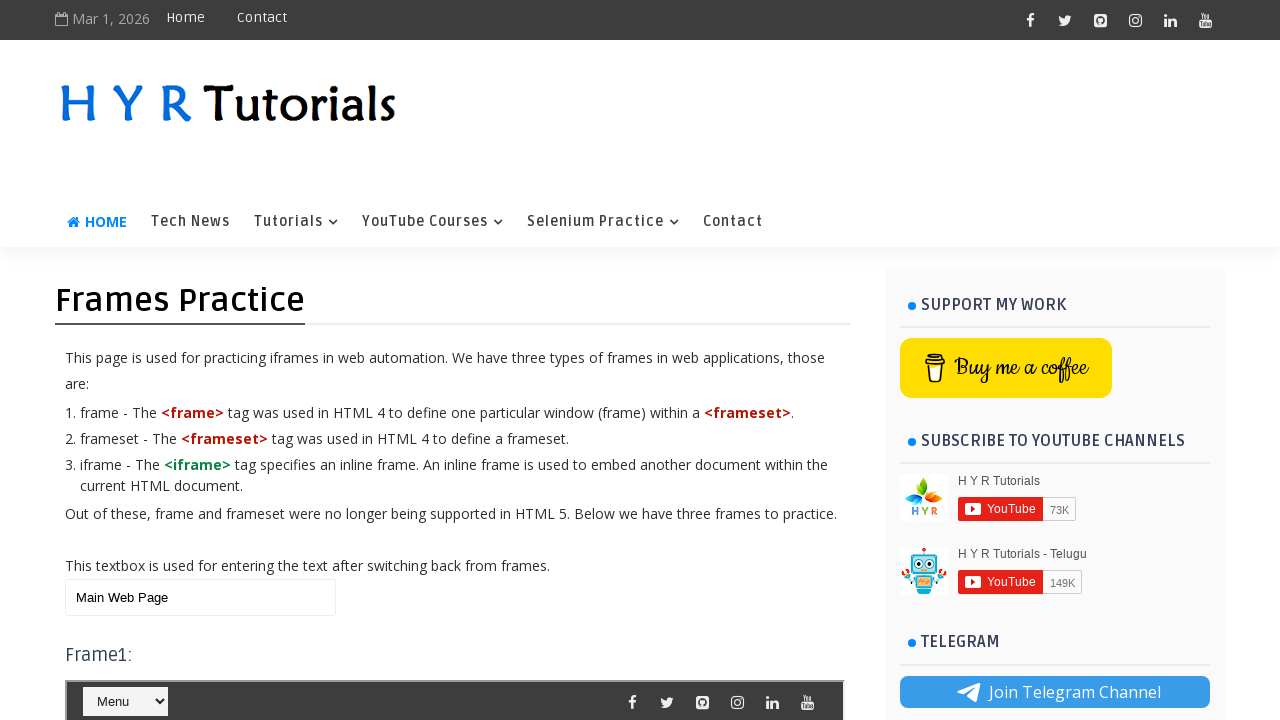

Located nested frame 3 (#frm3)
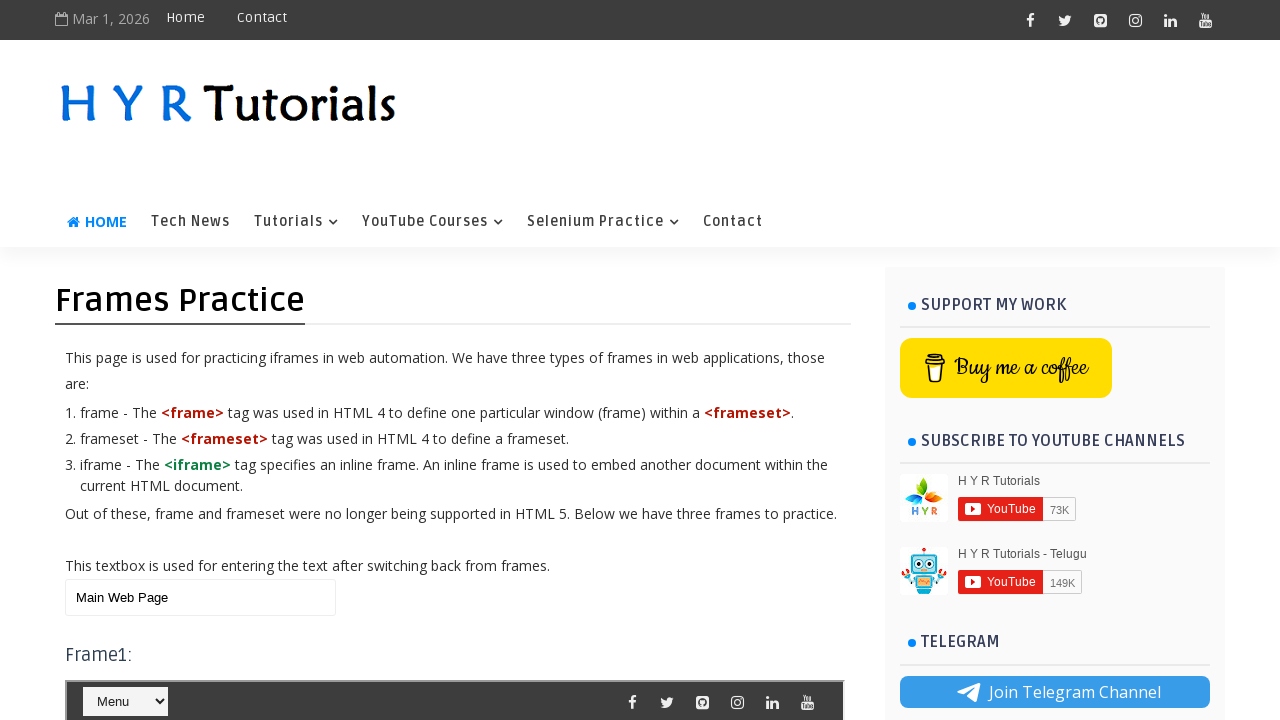

Located frame 1 inside nested frame 3
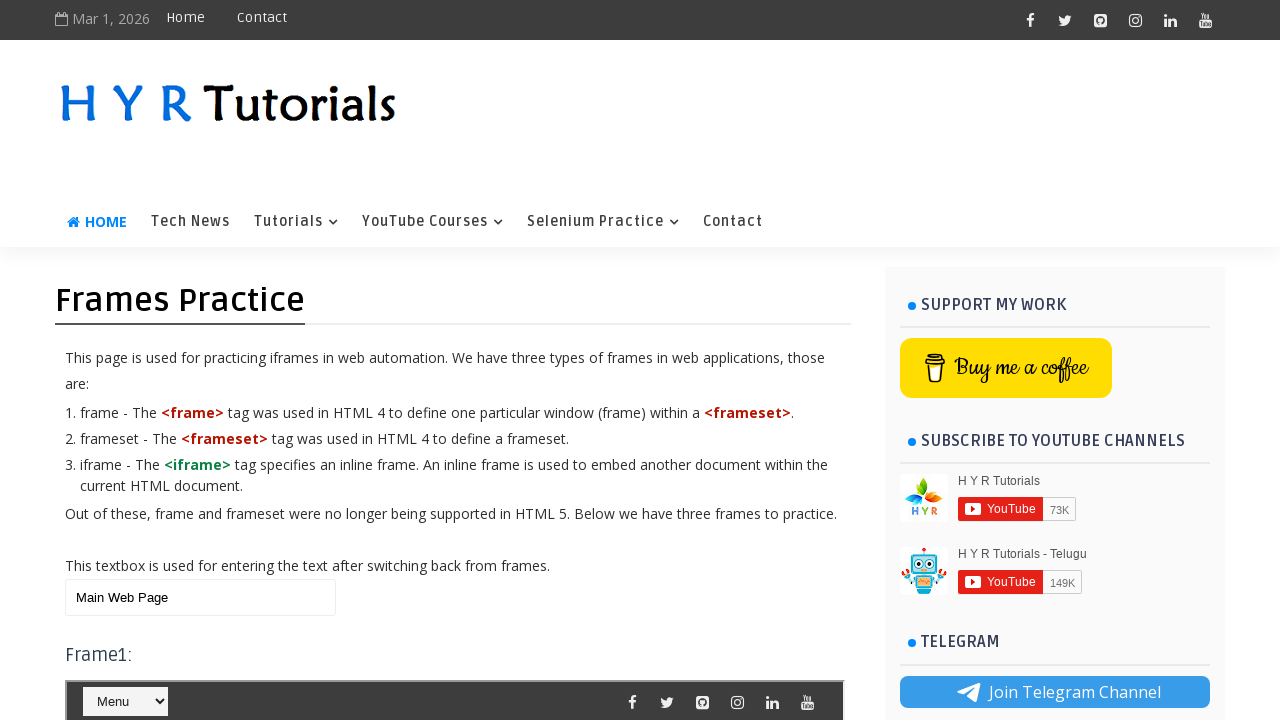

Selected '-- Selenium' from dropdown in nested frame on #frm3 >> internal:control=enter-frame >> #frm1 >> internal:control=enter-frame >
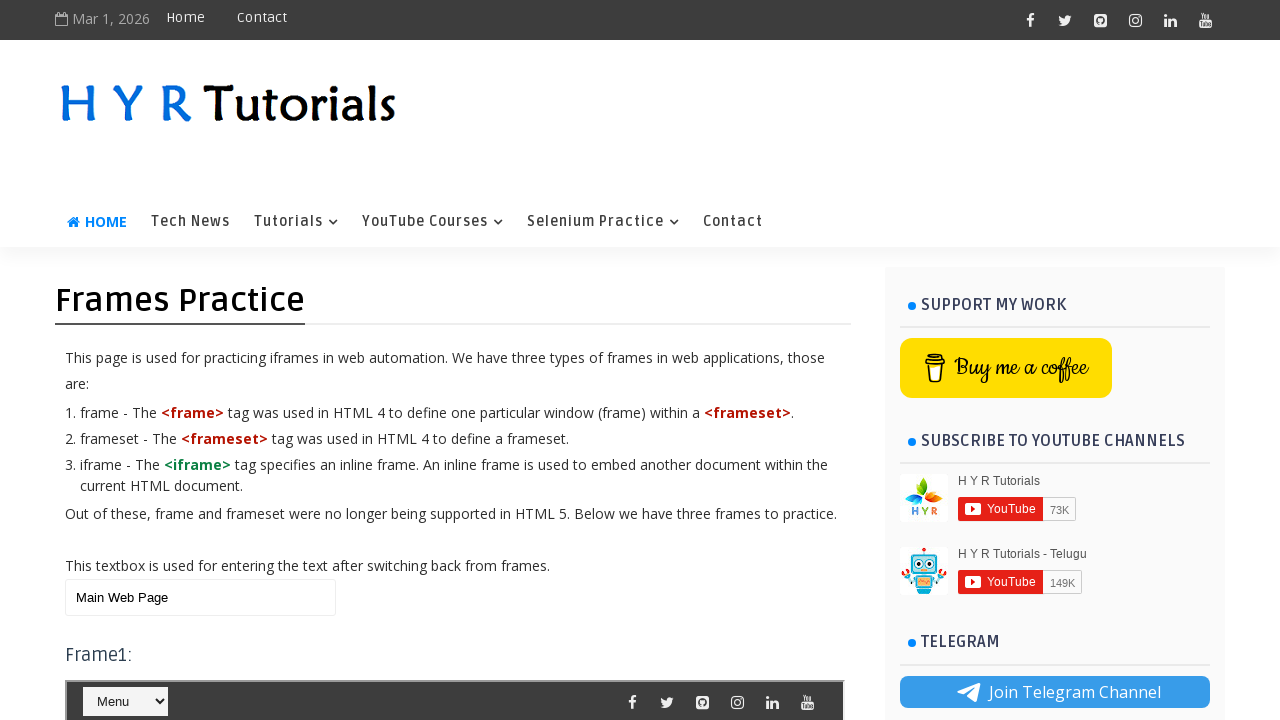

Cleared name input on main page on input#name
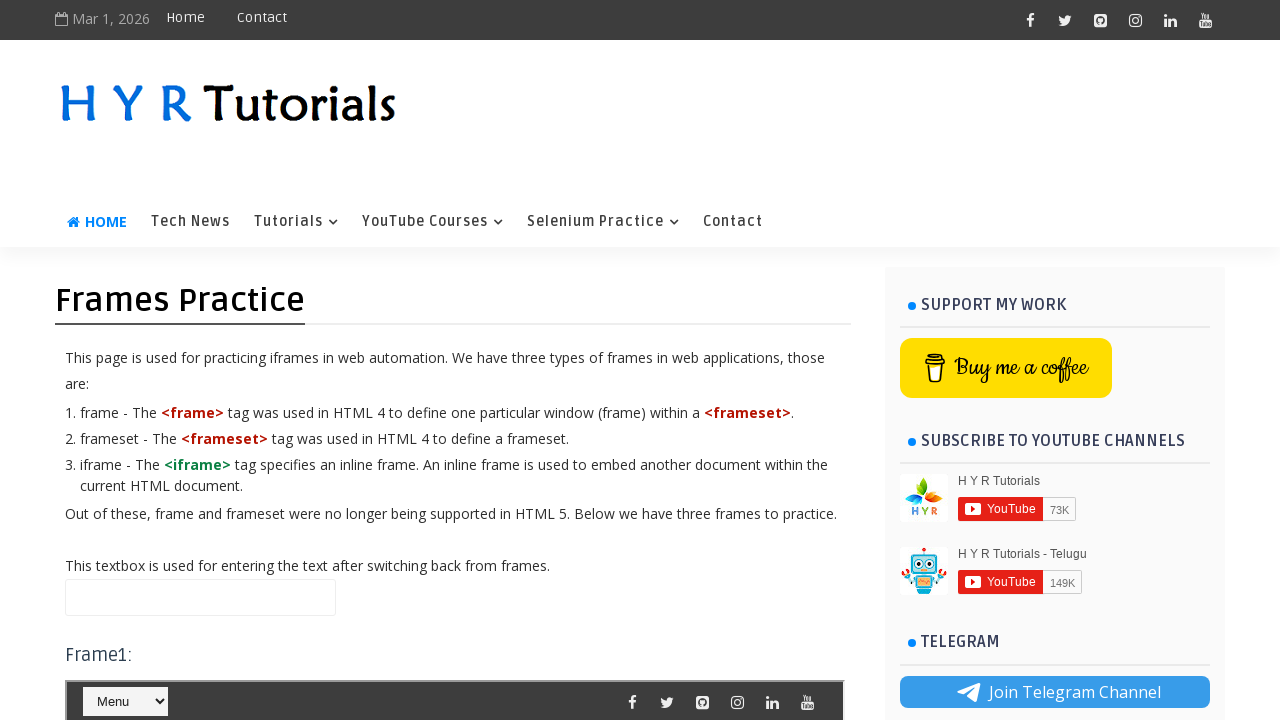

Filled name input on main page with 'Again back to Main Web Page From Nested Frame' on input#name
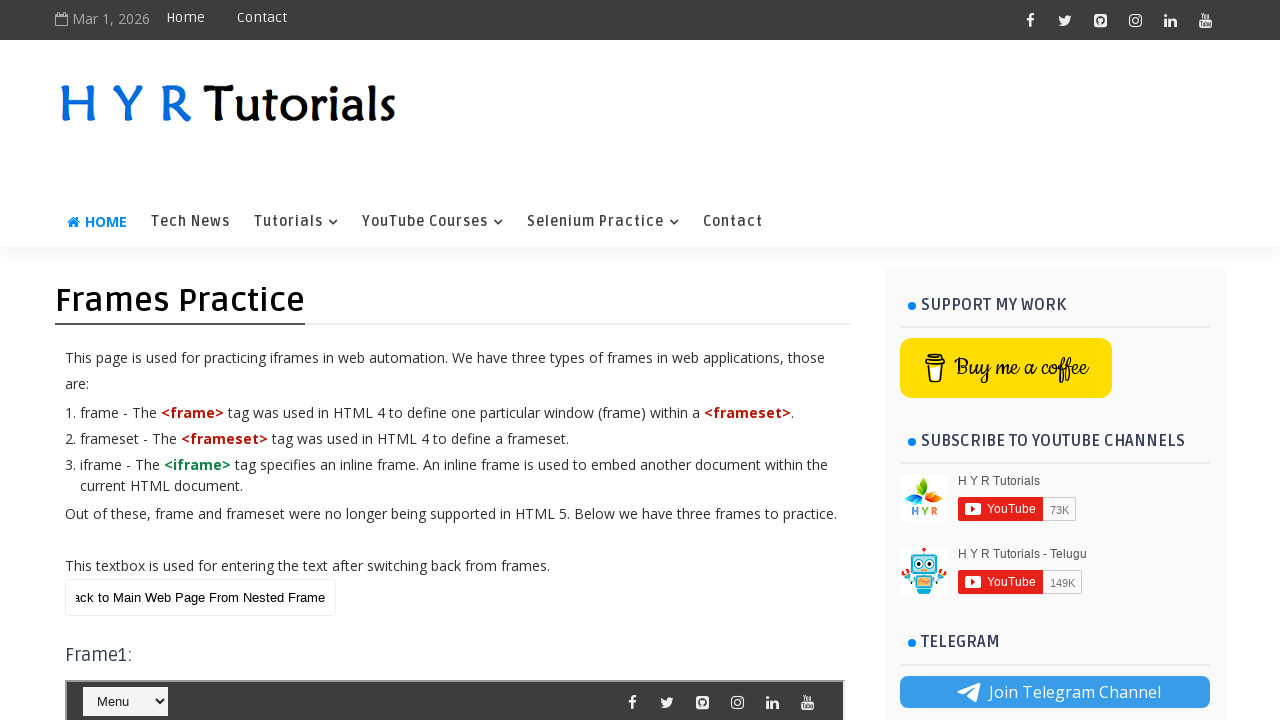

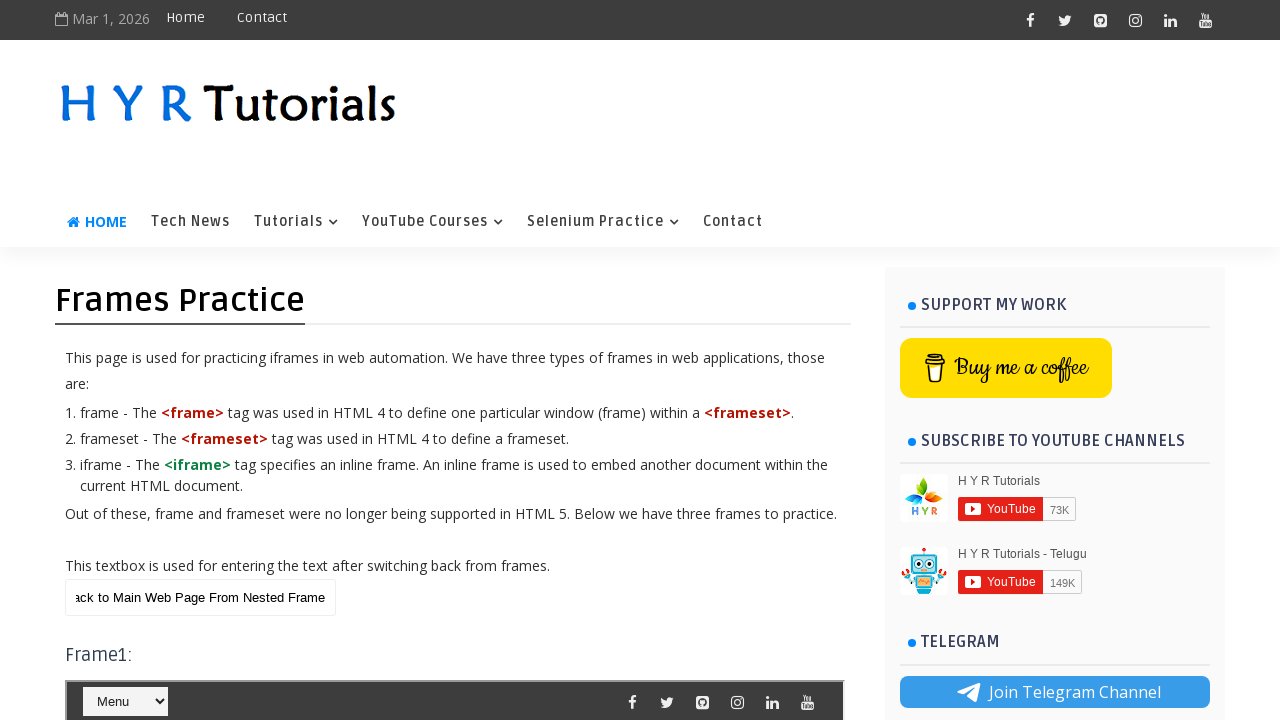